Tests a prompt alert by entering text and accepting, then verifying the entered text appears in results

Starting URL: https://demoqa.com/alerts

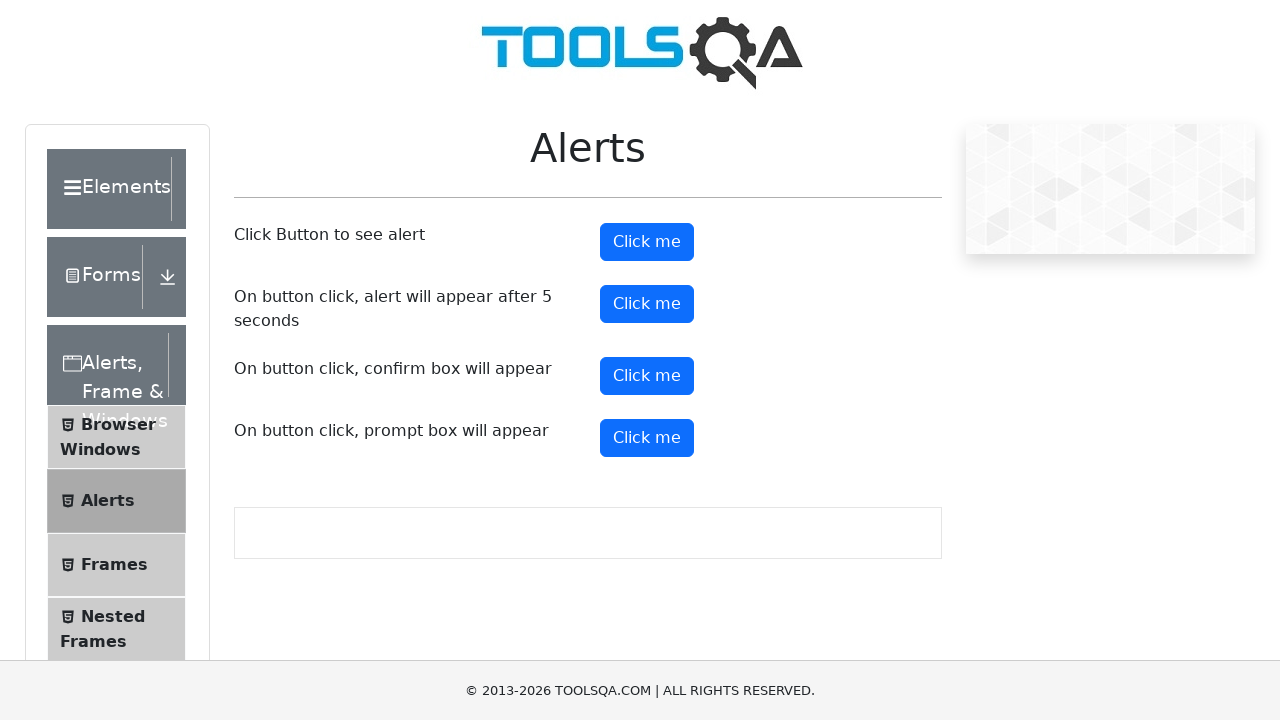

Set up dialog handler to accept prompt with text 'Irina'
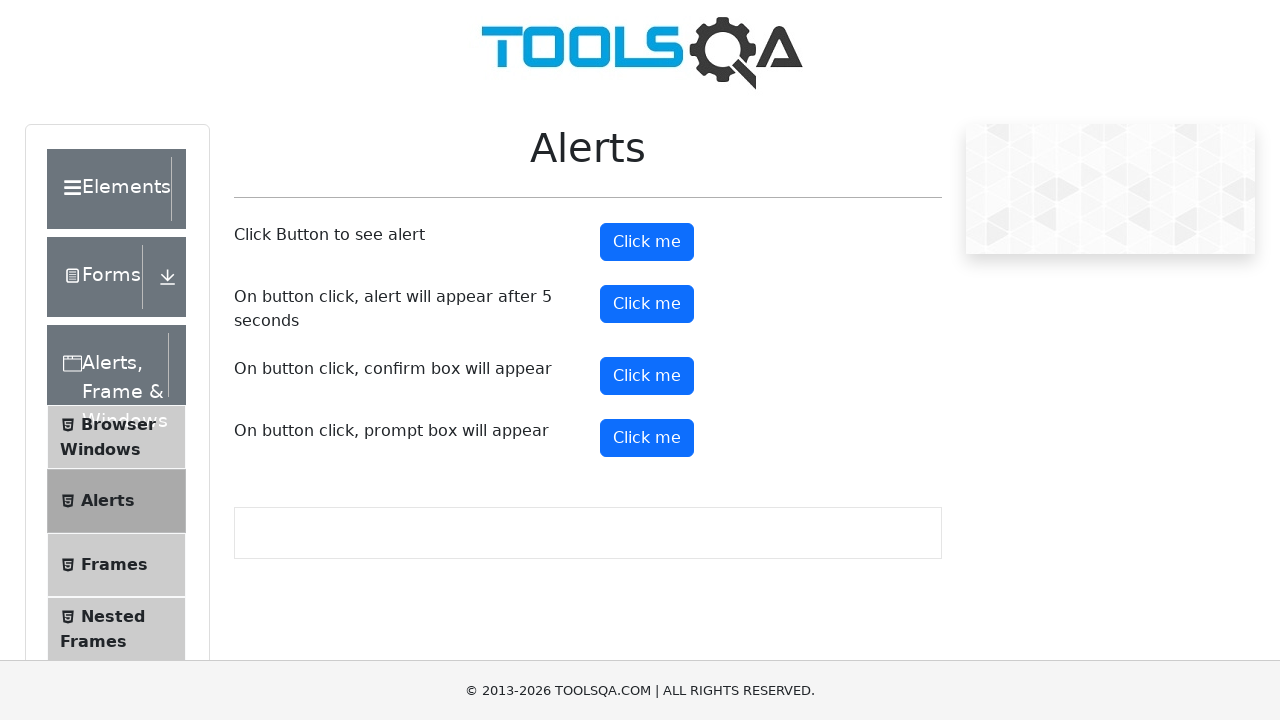

Scrolled prompt button into view
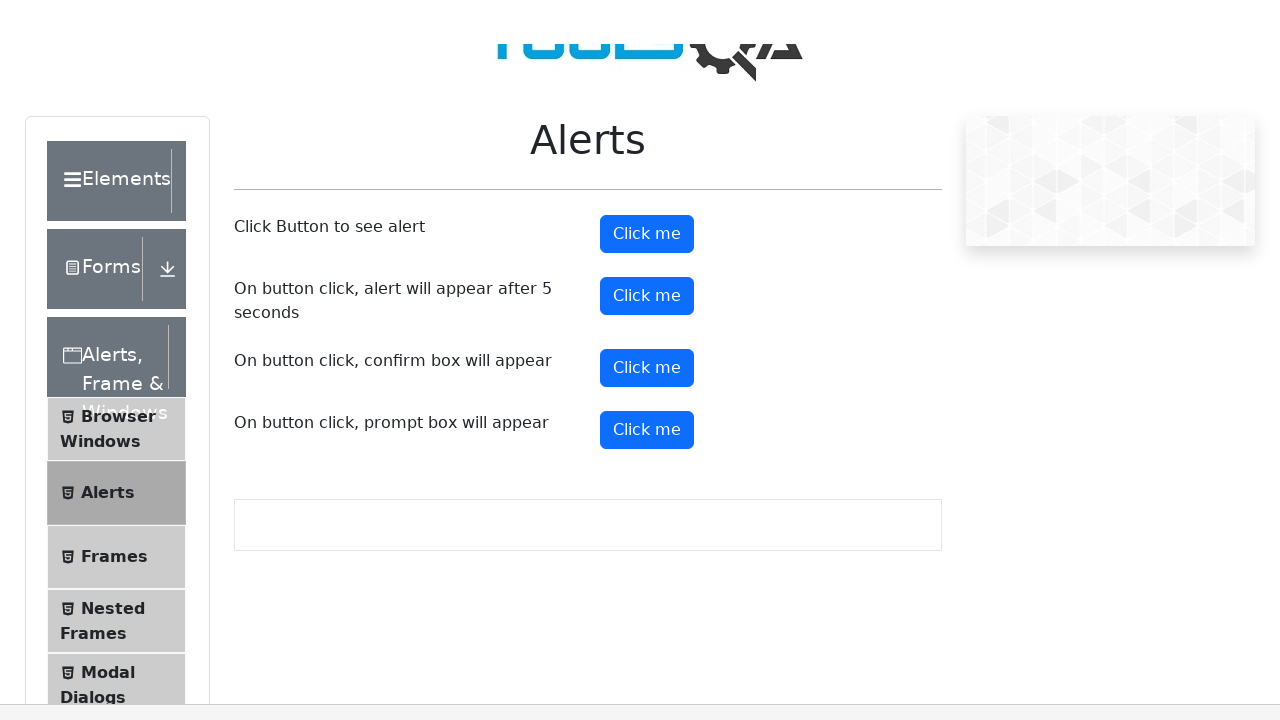

Clicked the prompt button to trigger alert at (647, 44) on #promtButton
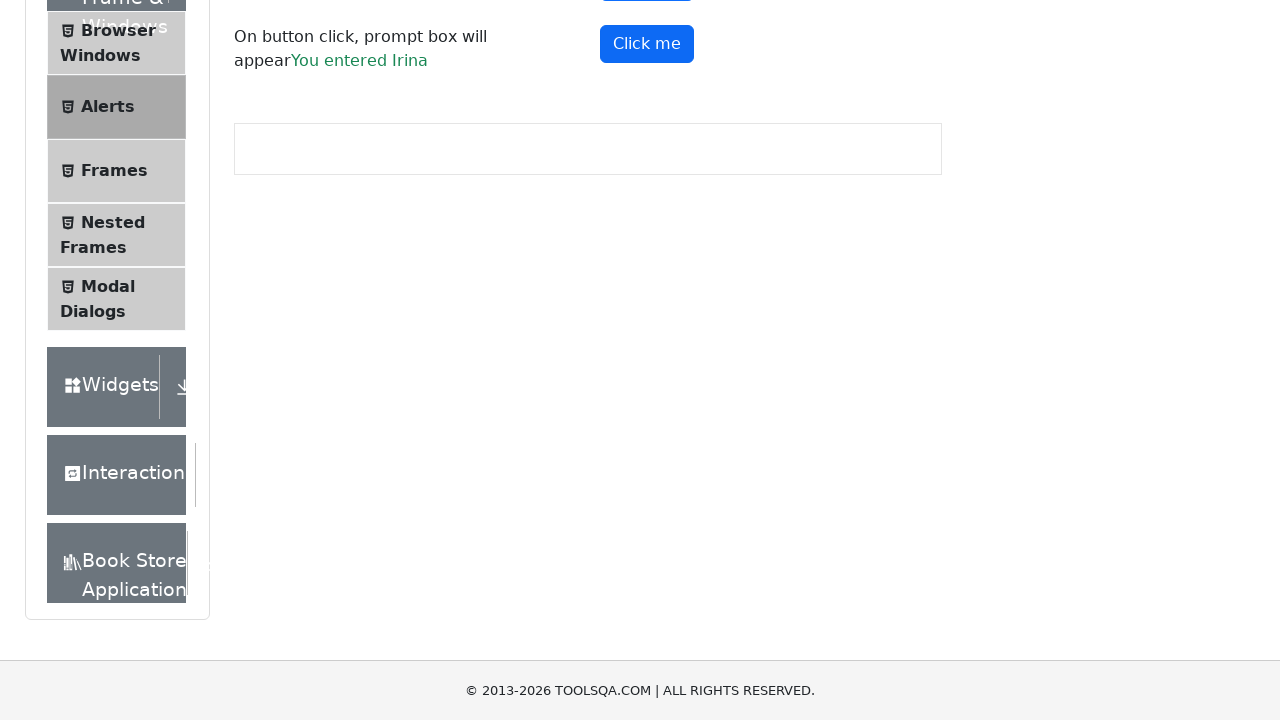

Prompt result text appeared and was verified
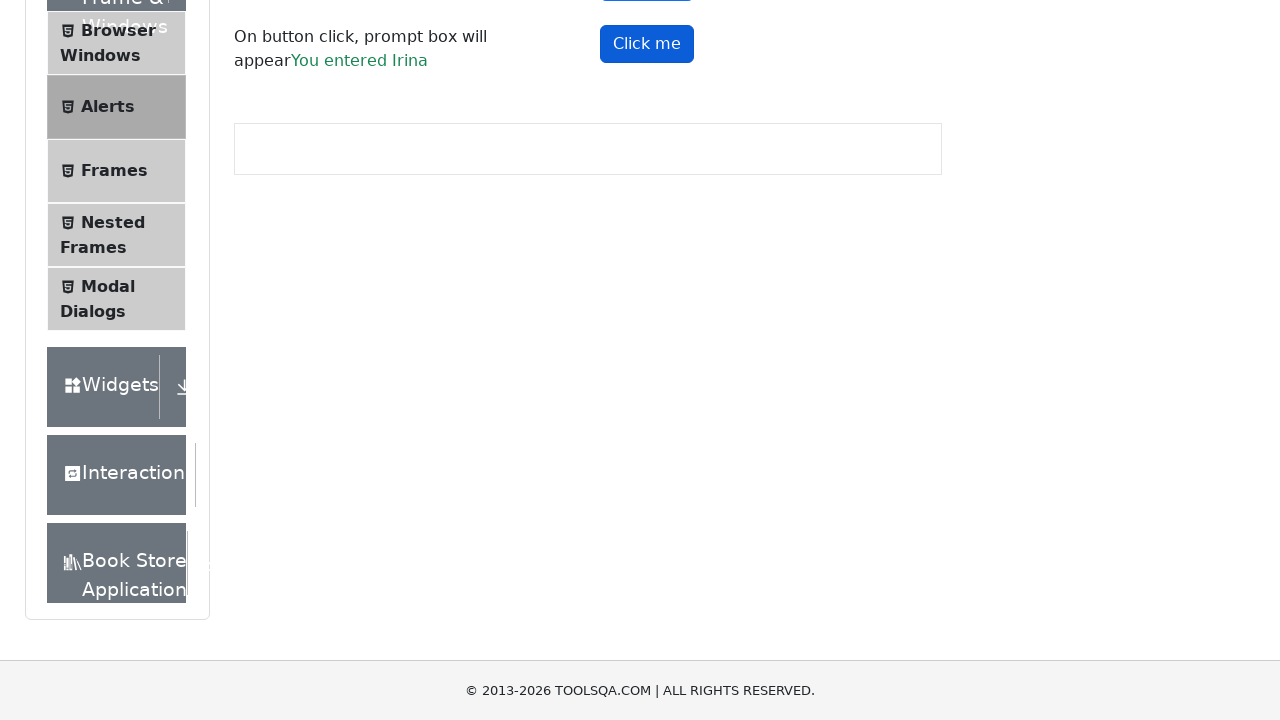

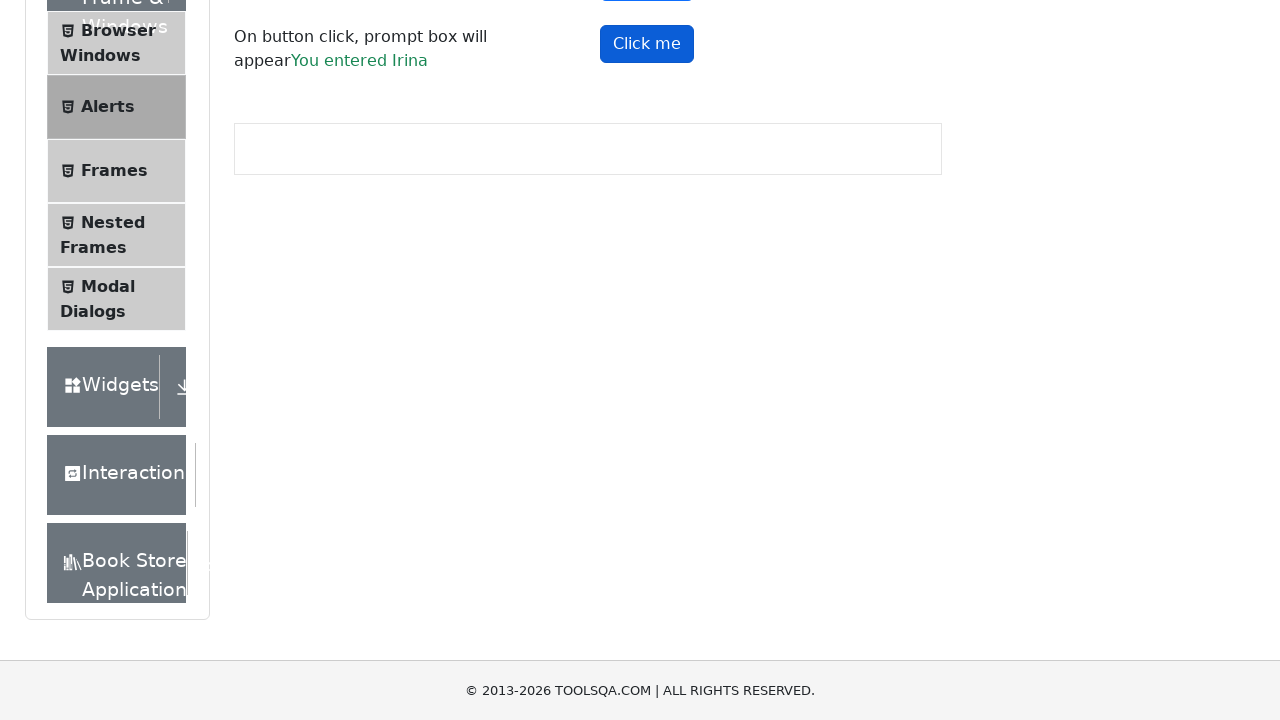